Controls YouTube video playback through keyboard shortcuts and JavaScript - navigates between videos, adjusts volume, and toggles play/pause

Starting URL: https://youtu.be/4dsFQFCvVGU?list=RDtgtLnxBNS2s

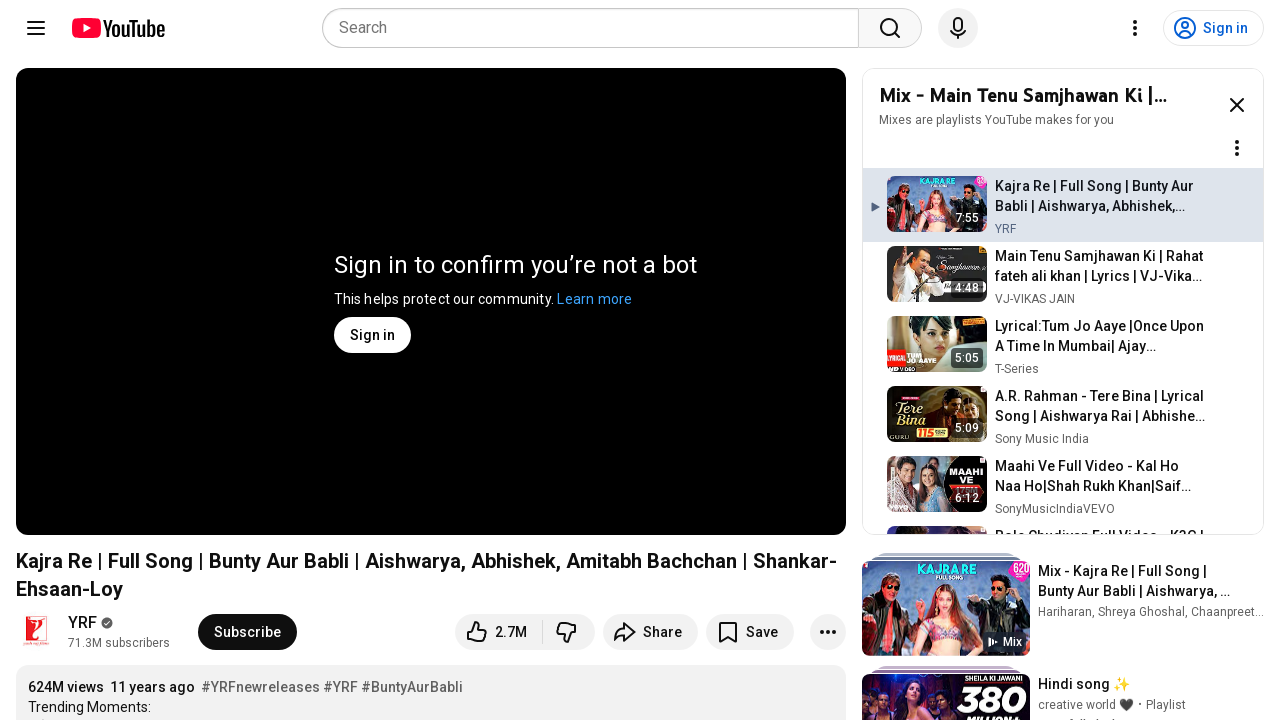

Waited 5 seconds for YouTube player to load
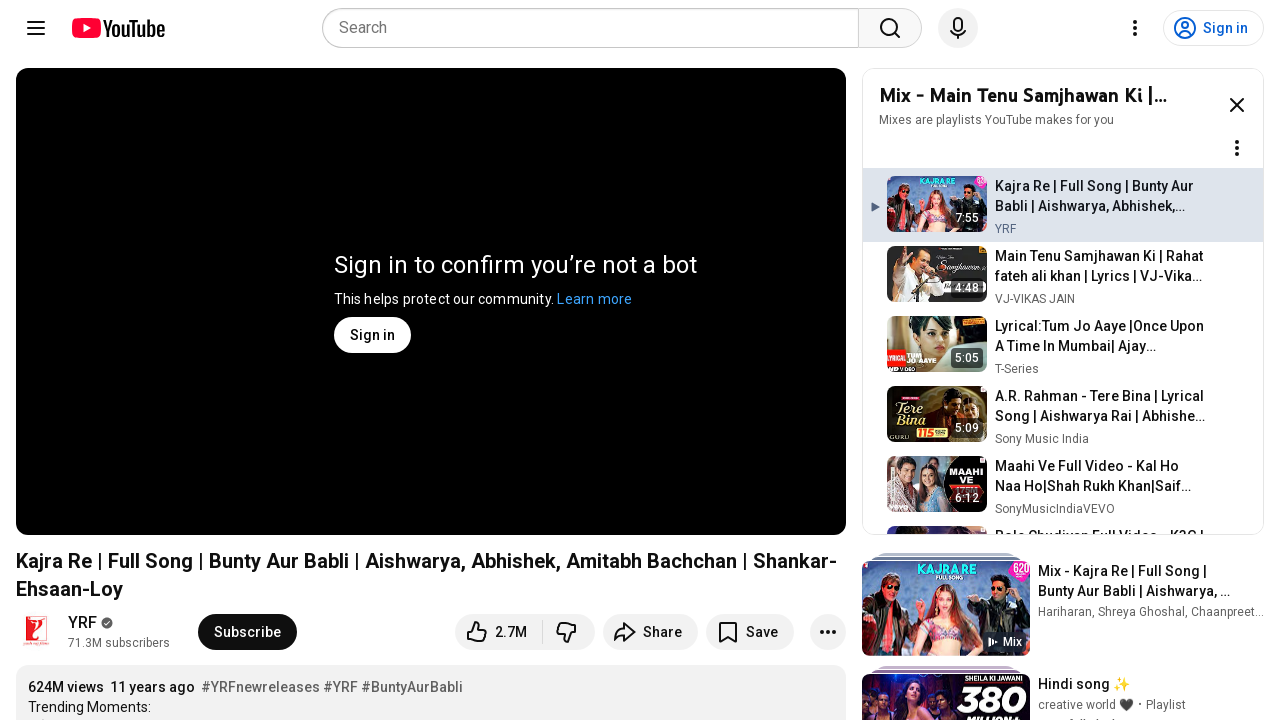

Pressed Shift+N to navigate to next video
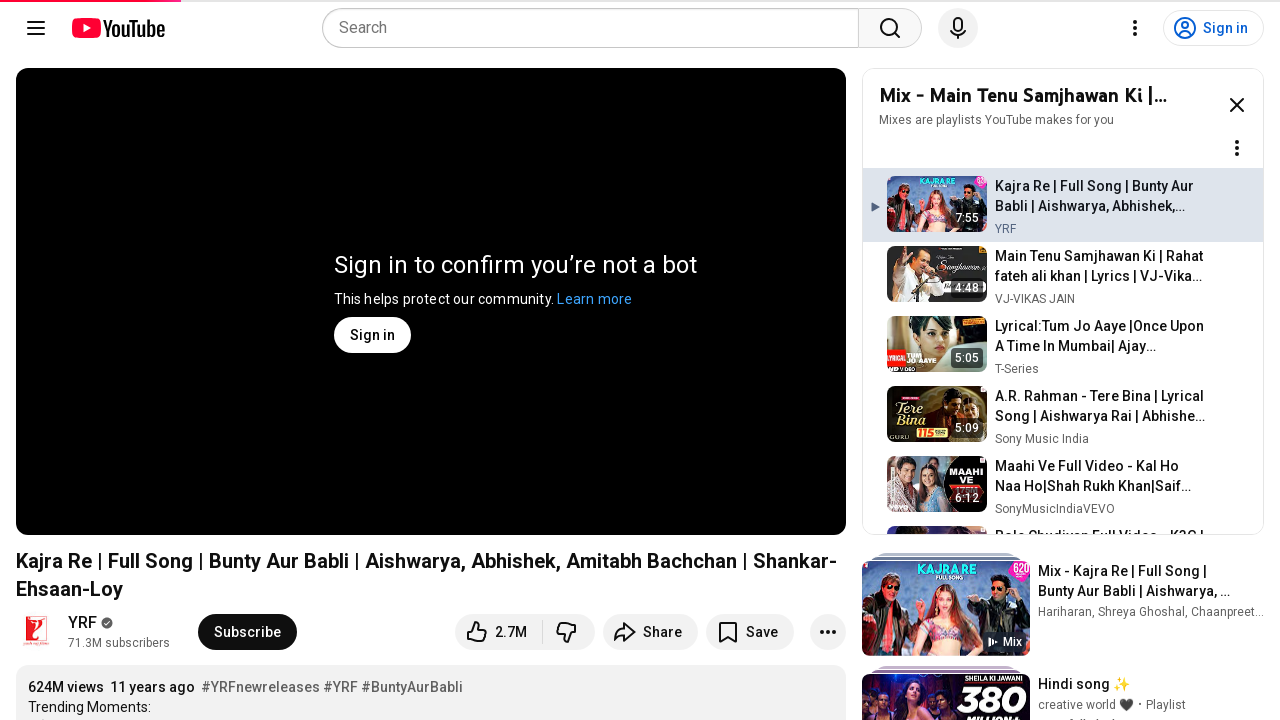

Waited 2 seconds for next video to load
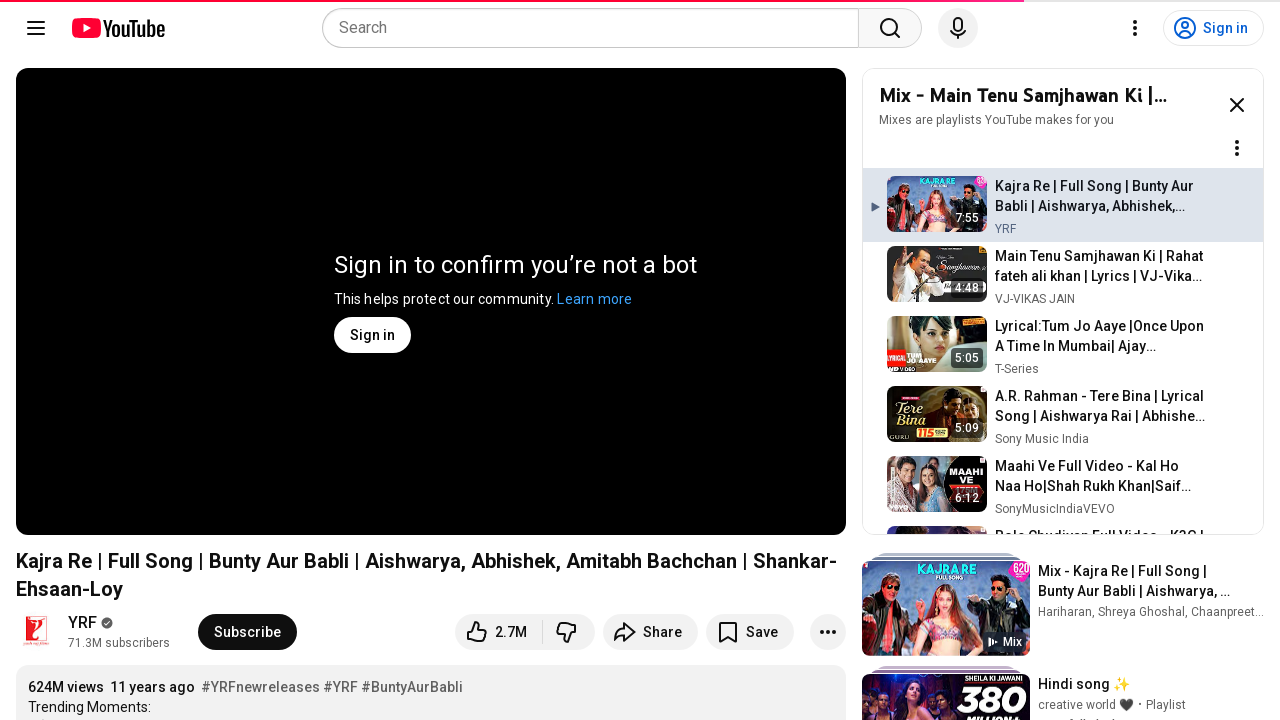

Pressed Shift+P to navigate to previous video
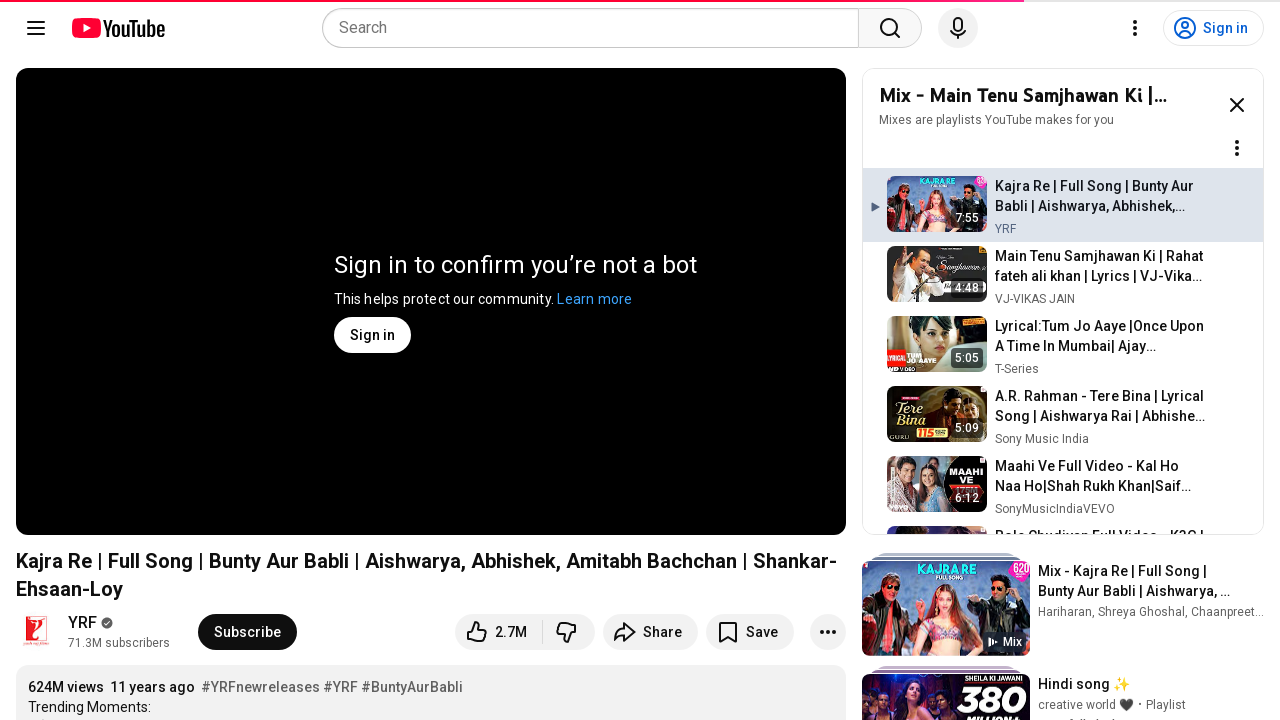

Waited 2 seconds for previous video to load
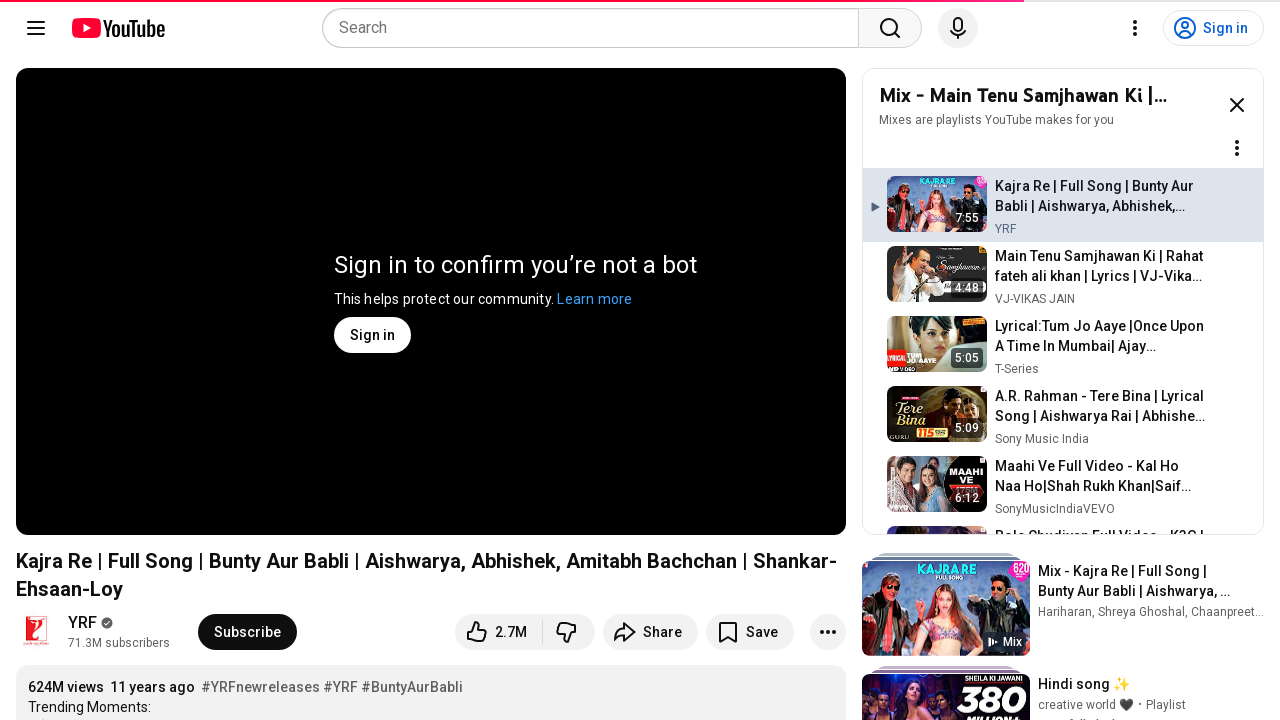

Increased video volume by 10% via JavaScript
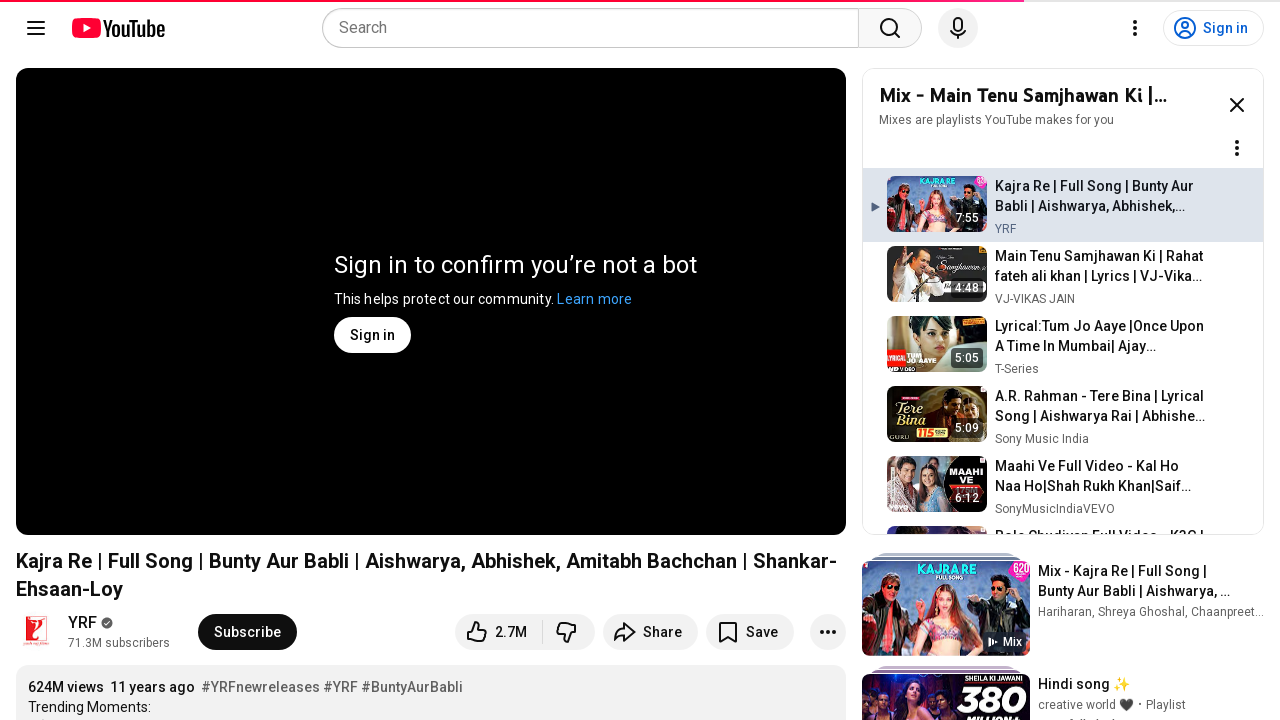

Decreased video volume by 10% via JavaScript
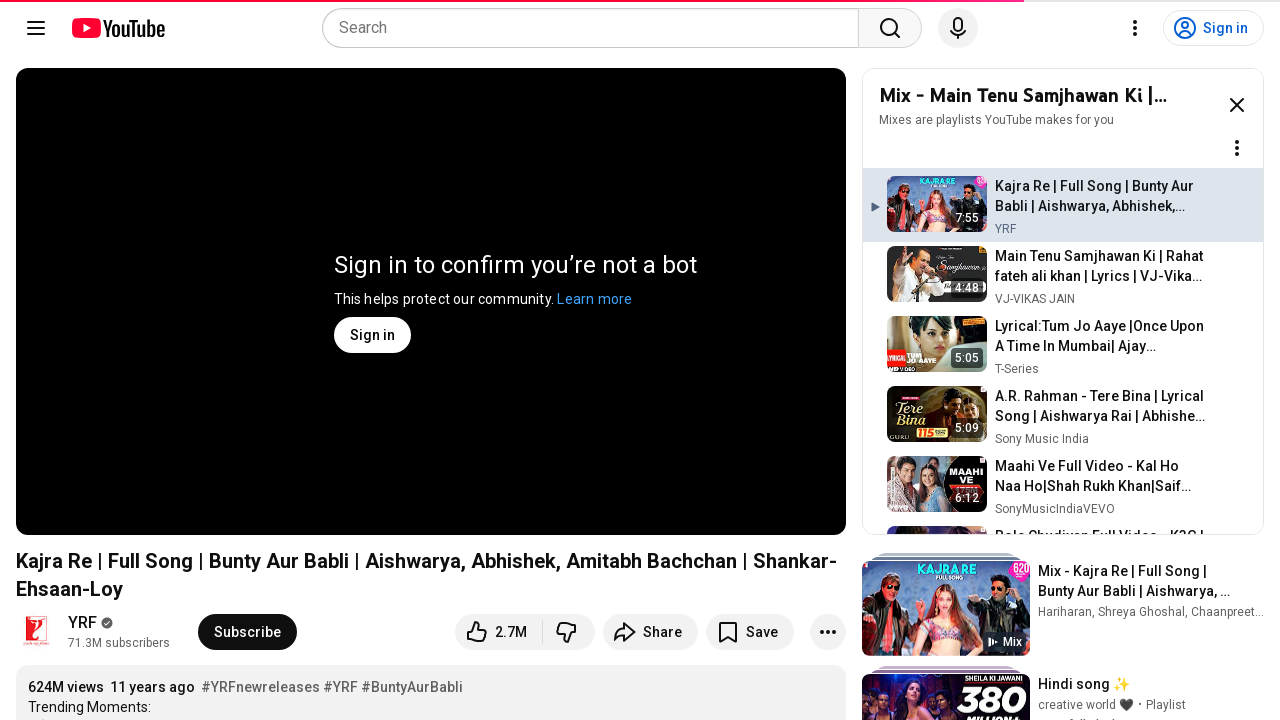

Pressed 'k' to toggle play/pause on video
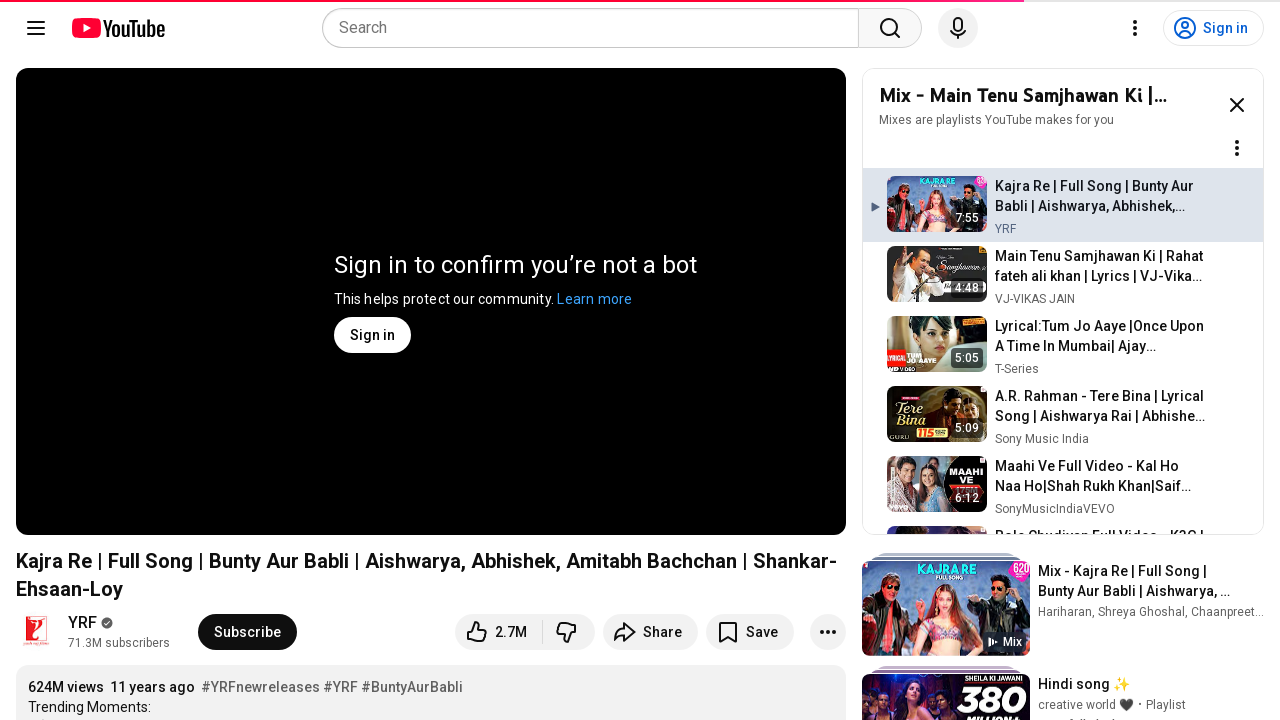

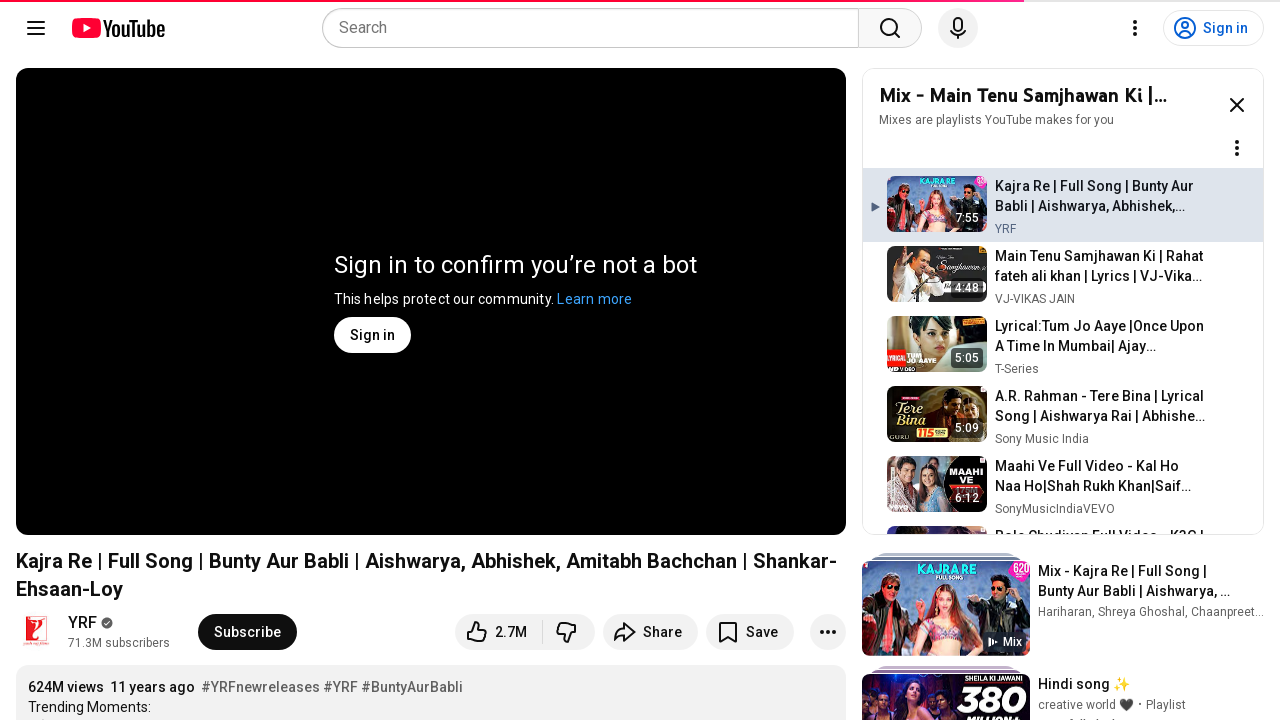